Tests the number entry task page by entering a number and verifying an alert message appears

Starting URL: https://kristinek.github.io/site/tasks/enter_a_number

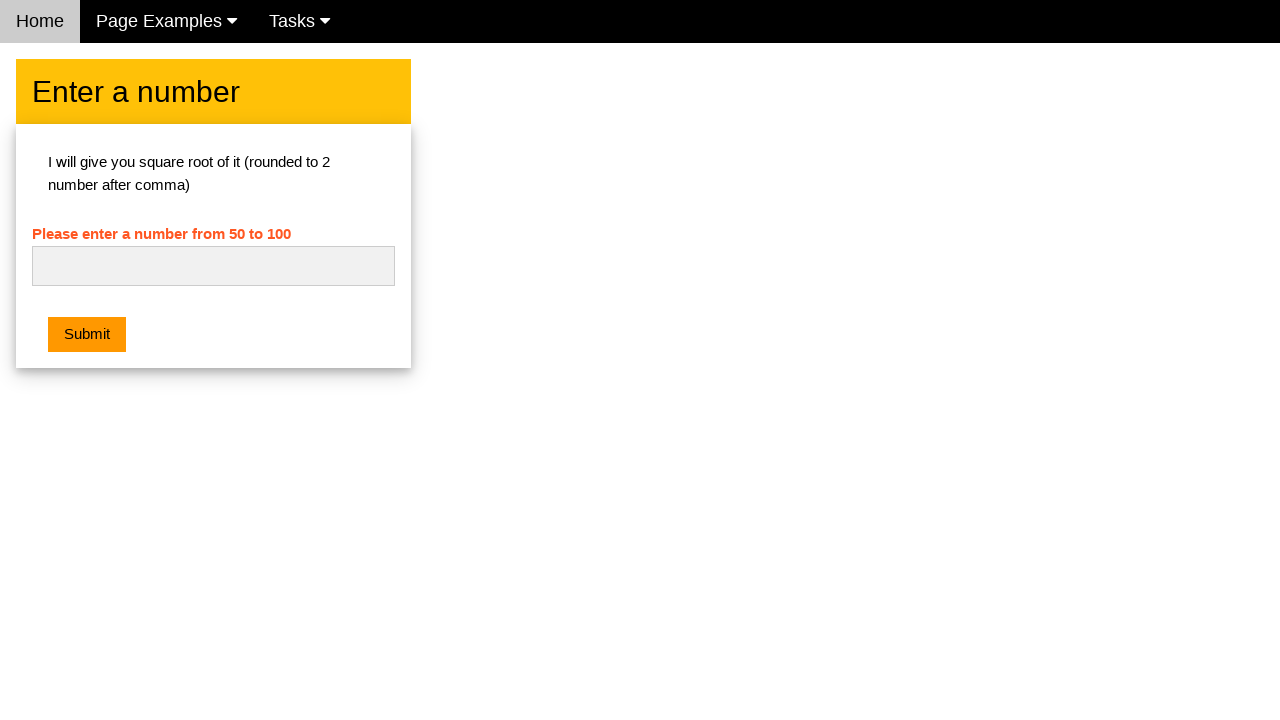

Set up dialog handler to capture alert messages
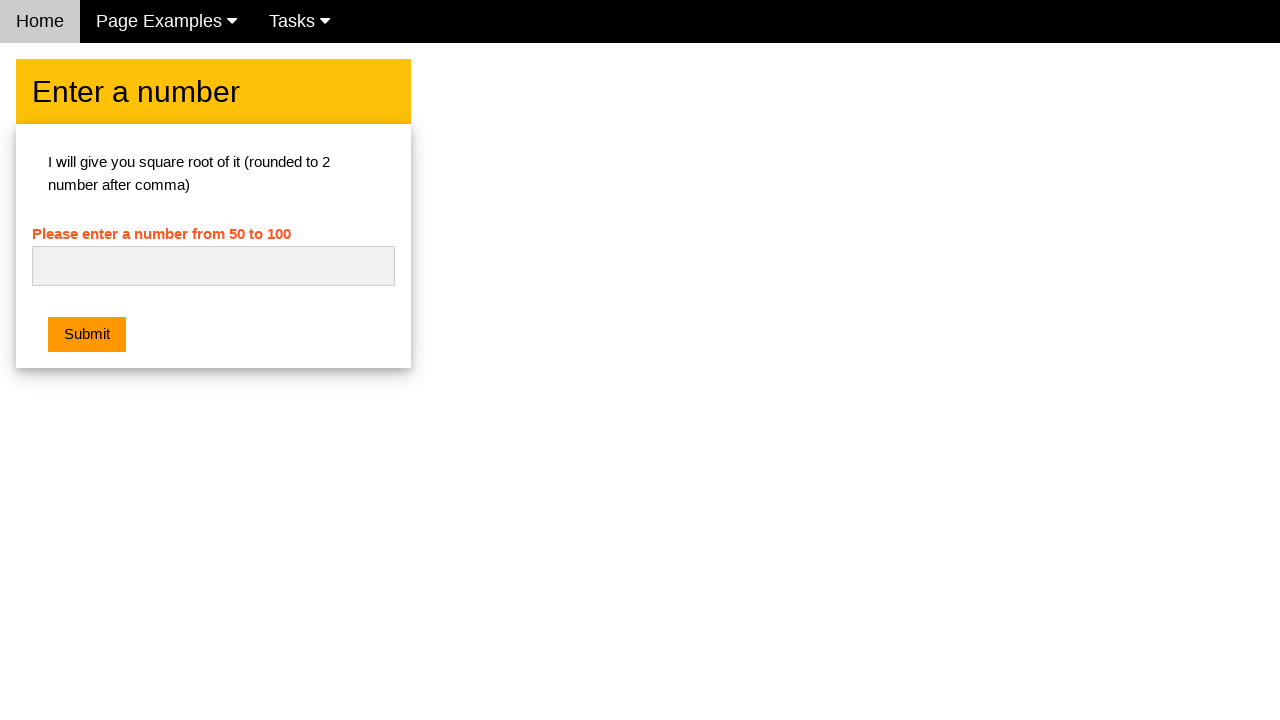

Entered number '16' in the number field on #numb
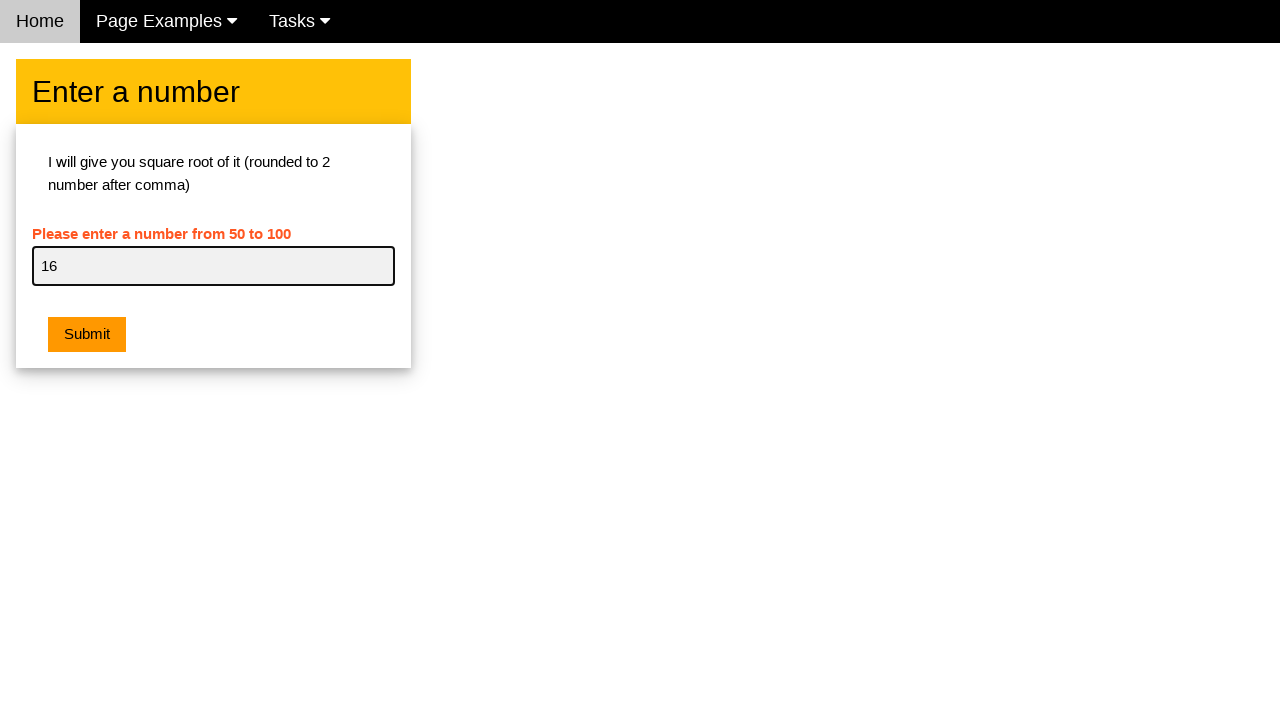

Clicked submit button to trigger alert at (87, 335) on button
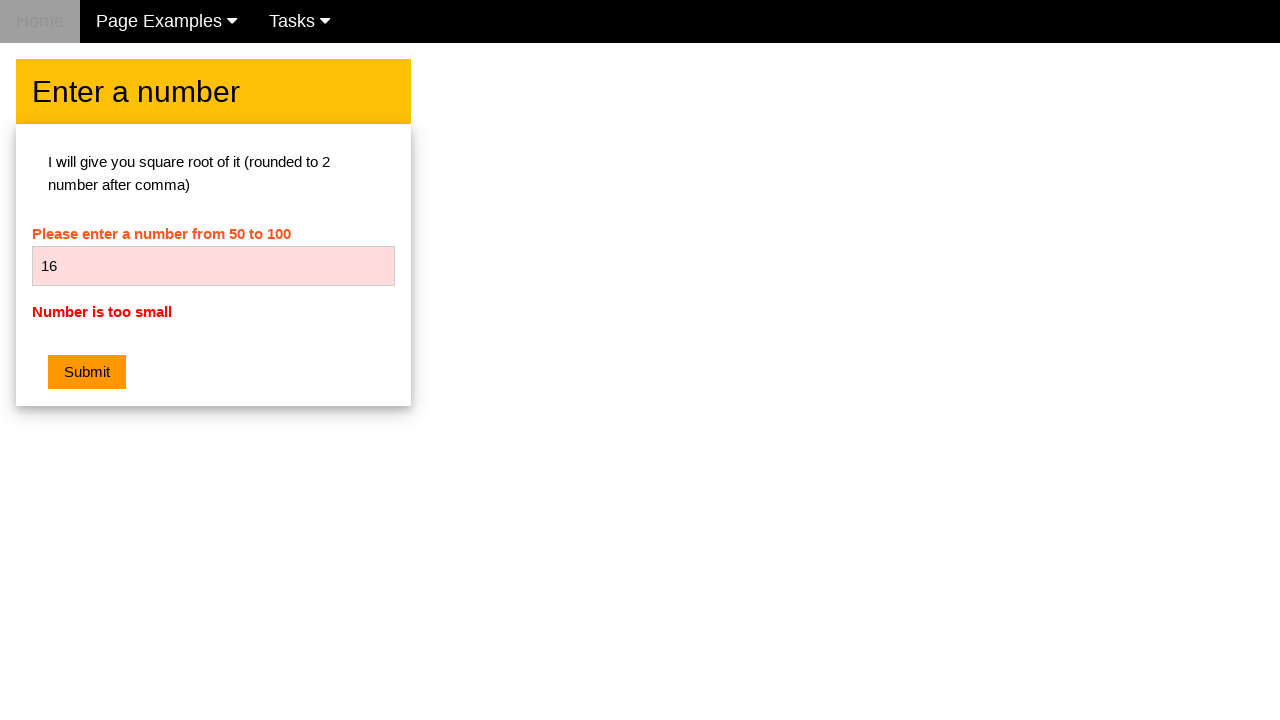

Waited for alert to be processed
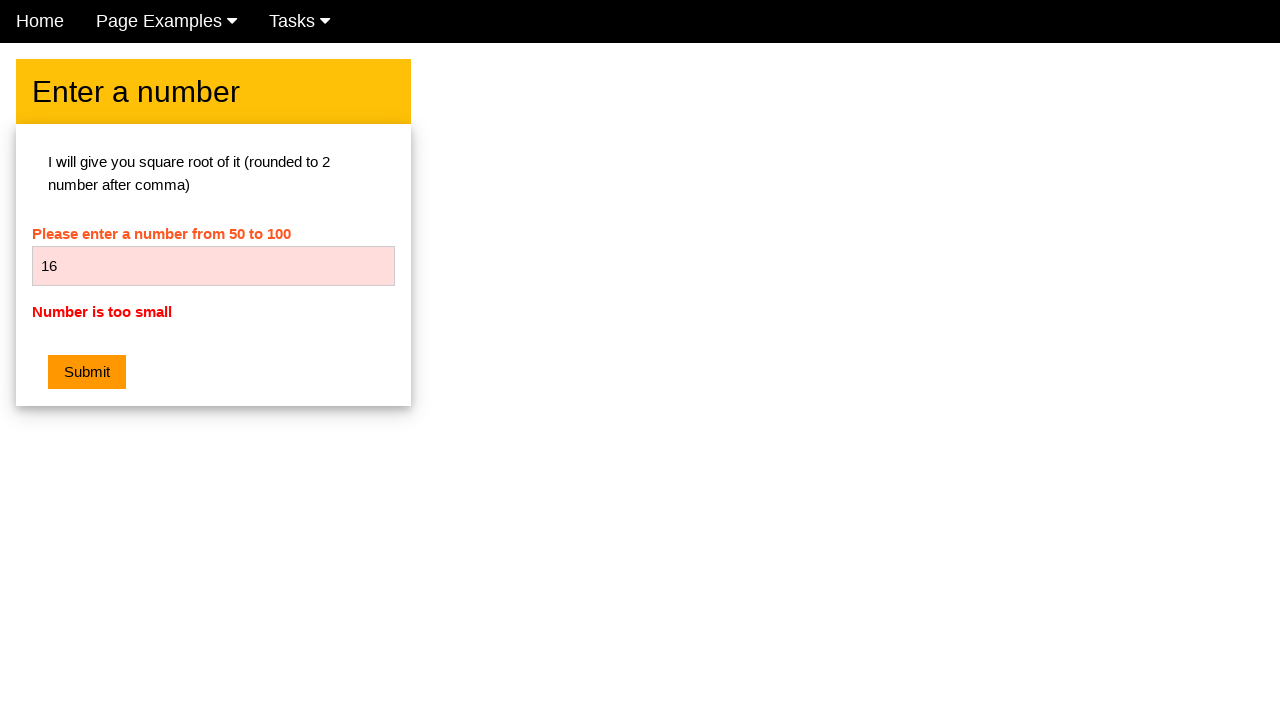

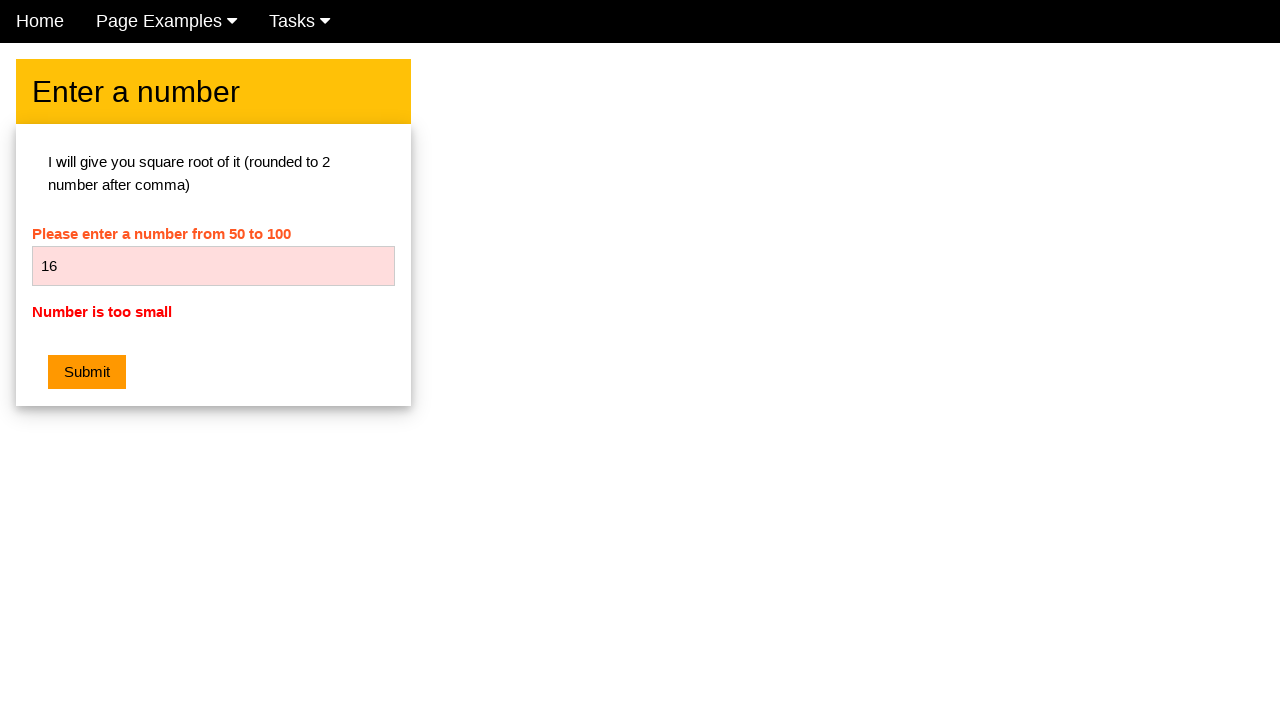